Tests Google Translate functionality by entering Italian text and waiting for the English translation to appear

Starting URL: https://translate.google.com/?sl=it&tl=en&op=translate

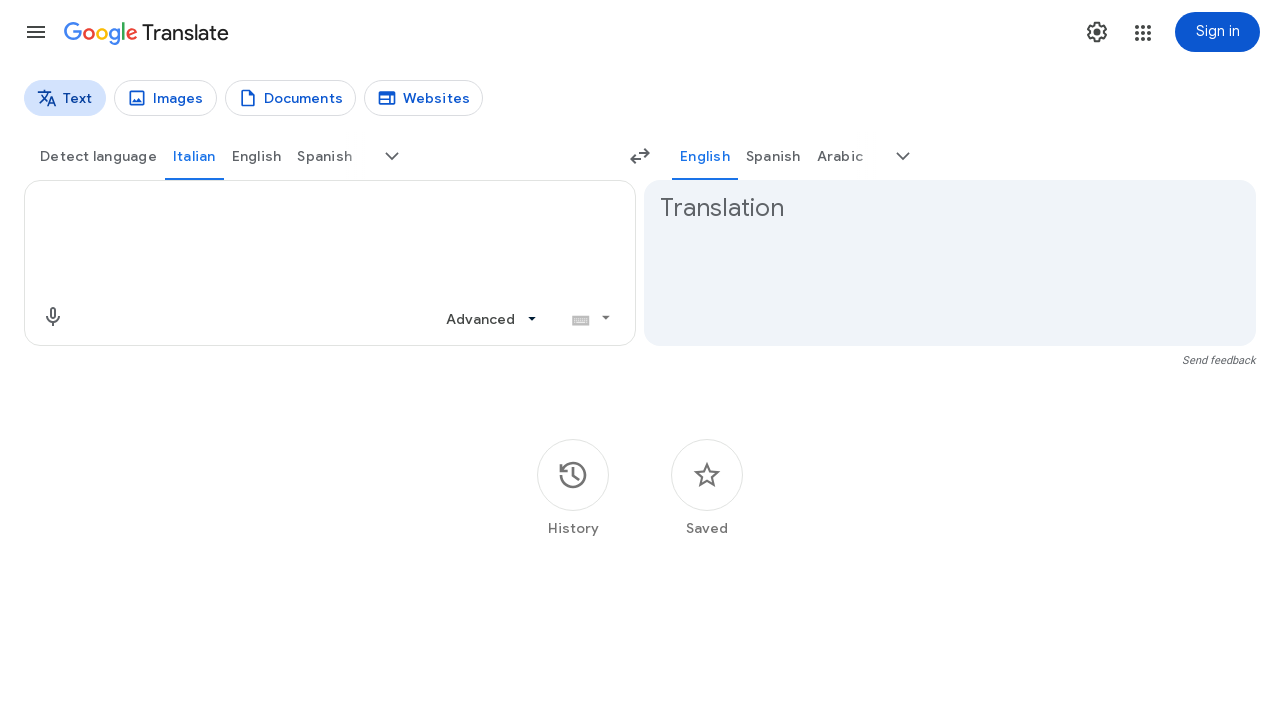

Source text input area loaded
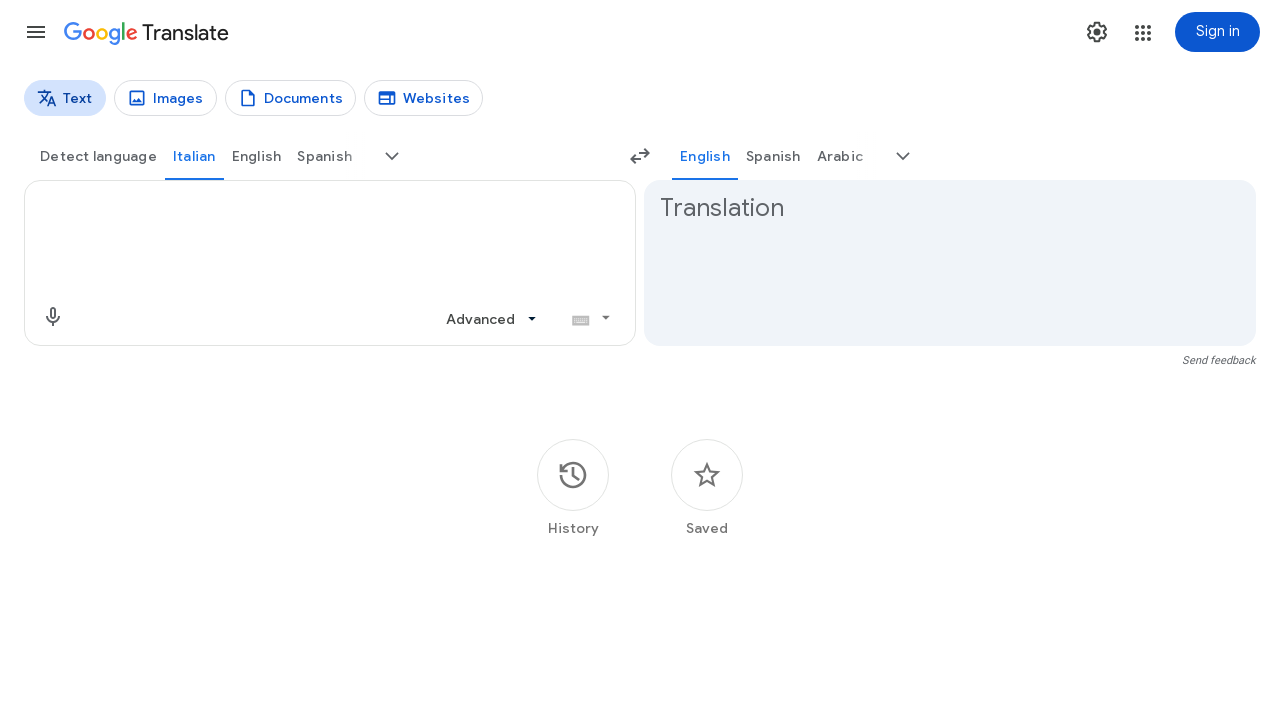

Filled source text area with Italian text 'Buongiorno, come stai oggi?' on textarea[aria-label='Source text']
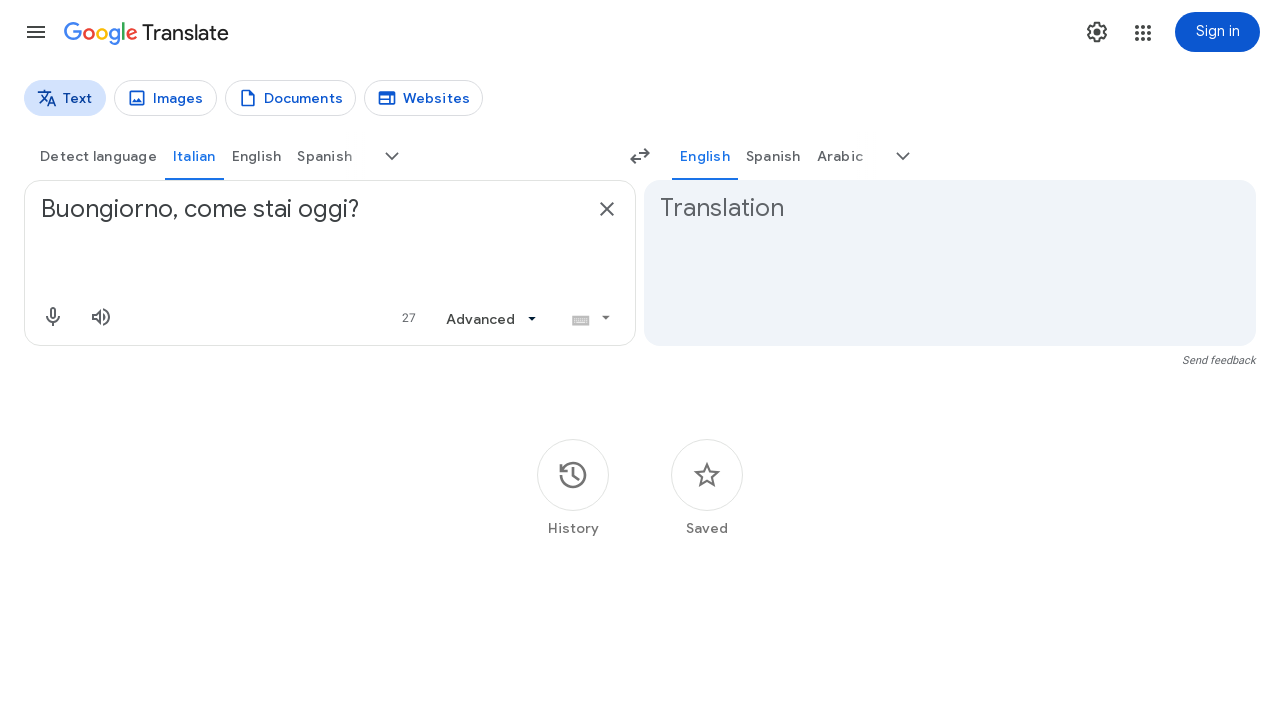

English translation appeared
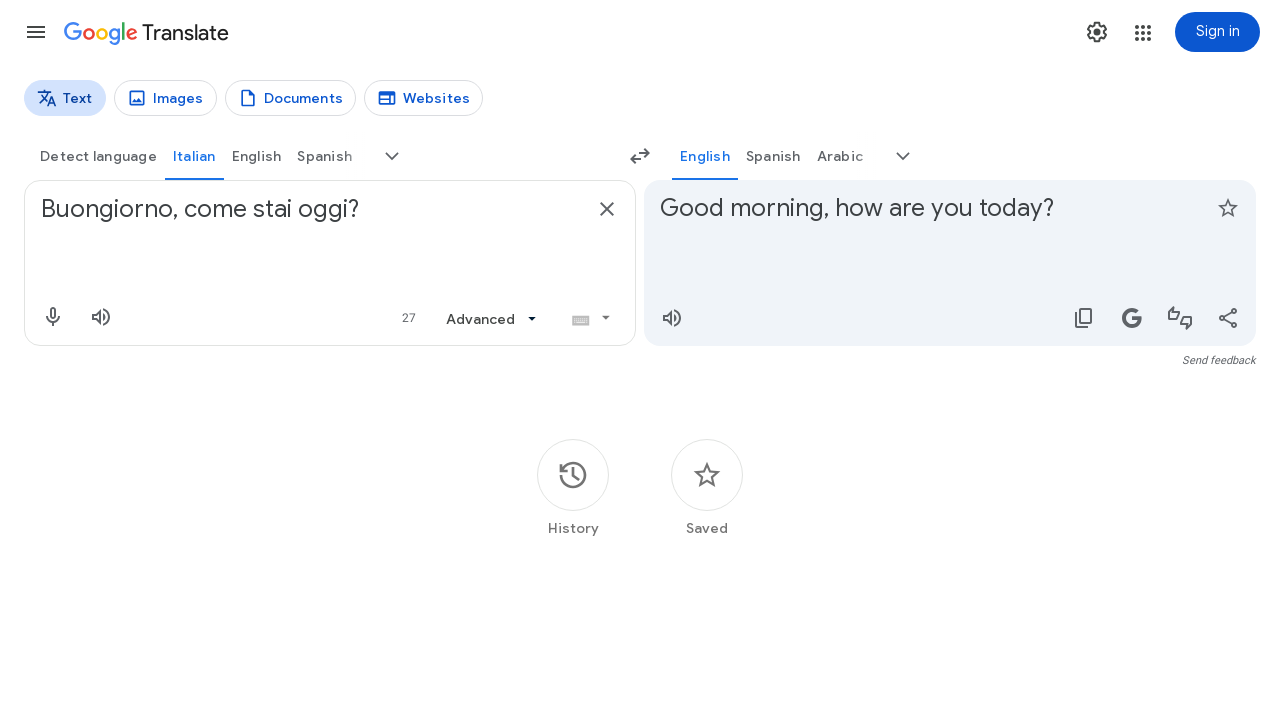

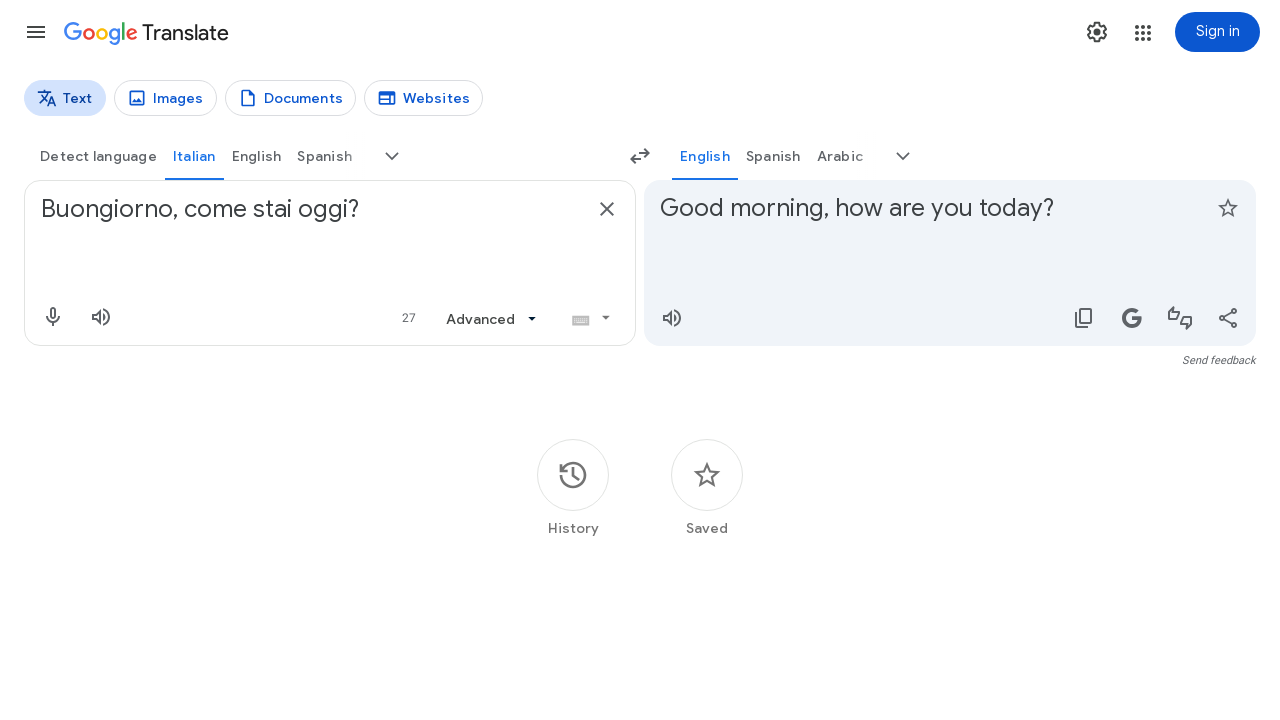